Tests JavaScript alert handling by clicking a button to trigger an alert, accepting it, then reading a value from the page, calculating a mathematical result, and submitting the answer form.

Starting URL: http://suninjuly.github.io/alert_accept.html

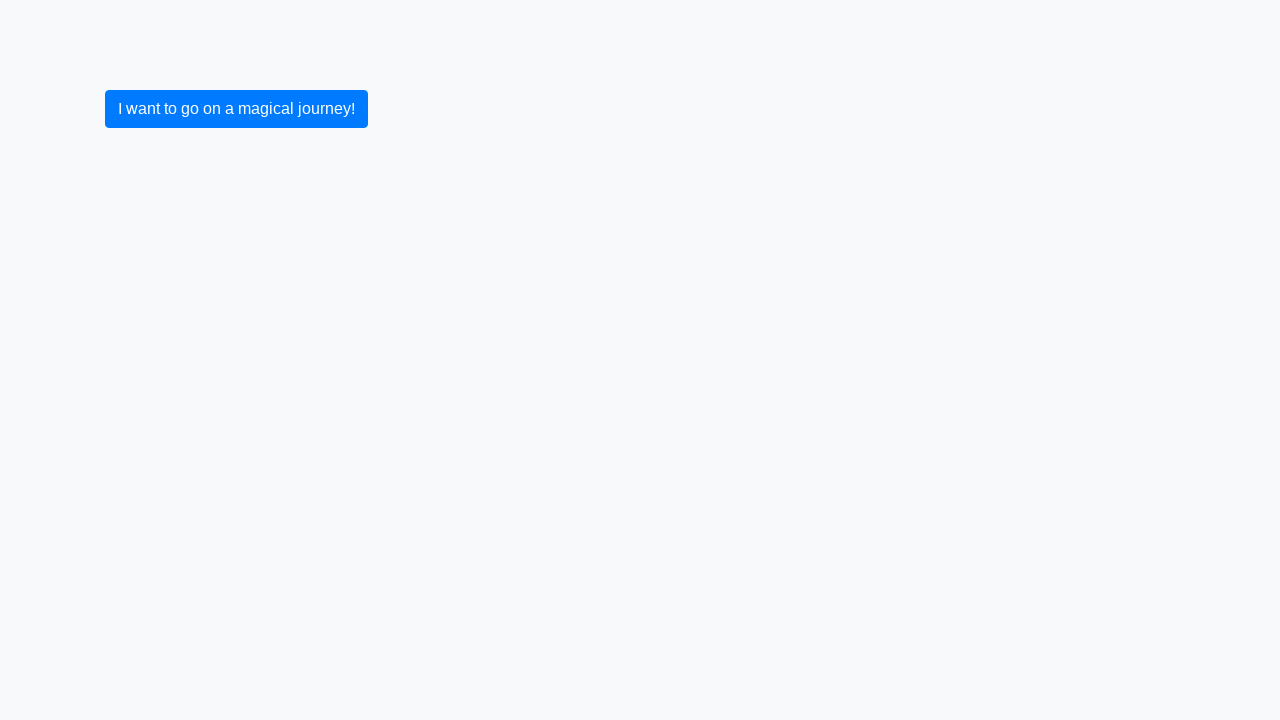

Set up dialog handler to accept JavaScript alerts
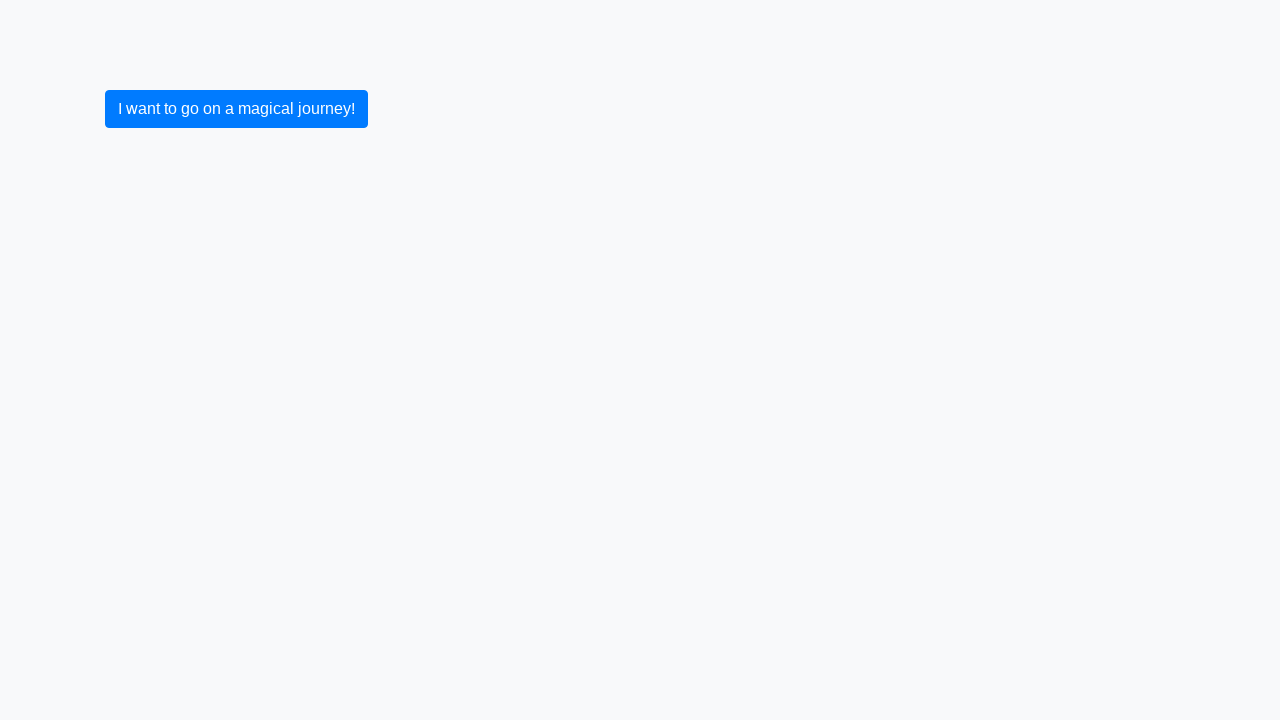

Clicked submit button to trigger the alert at (236, 109) on [type='submit']
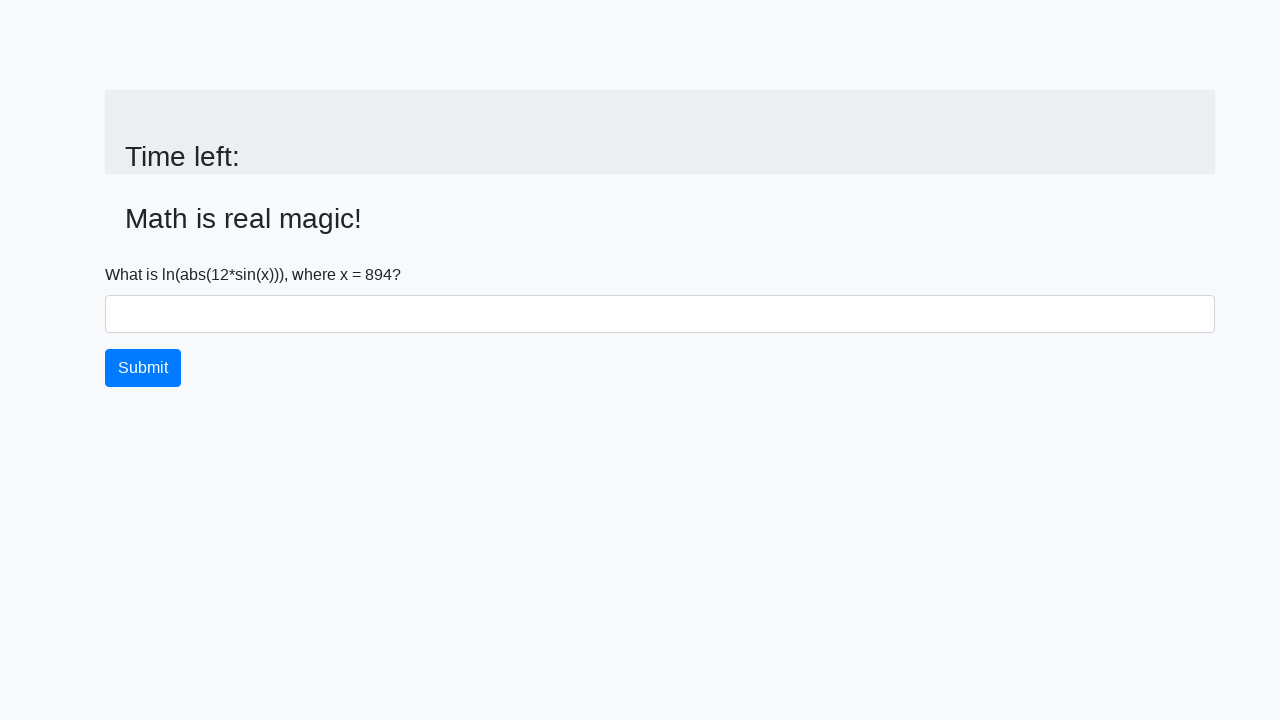

Alert was accepted and input value element appeared on page
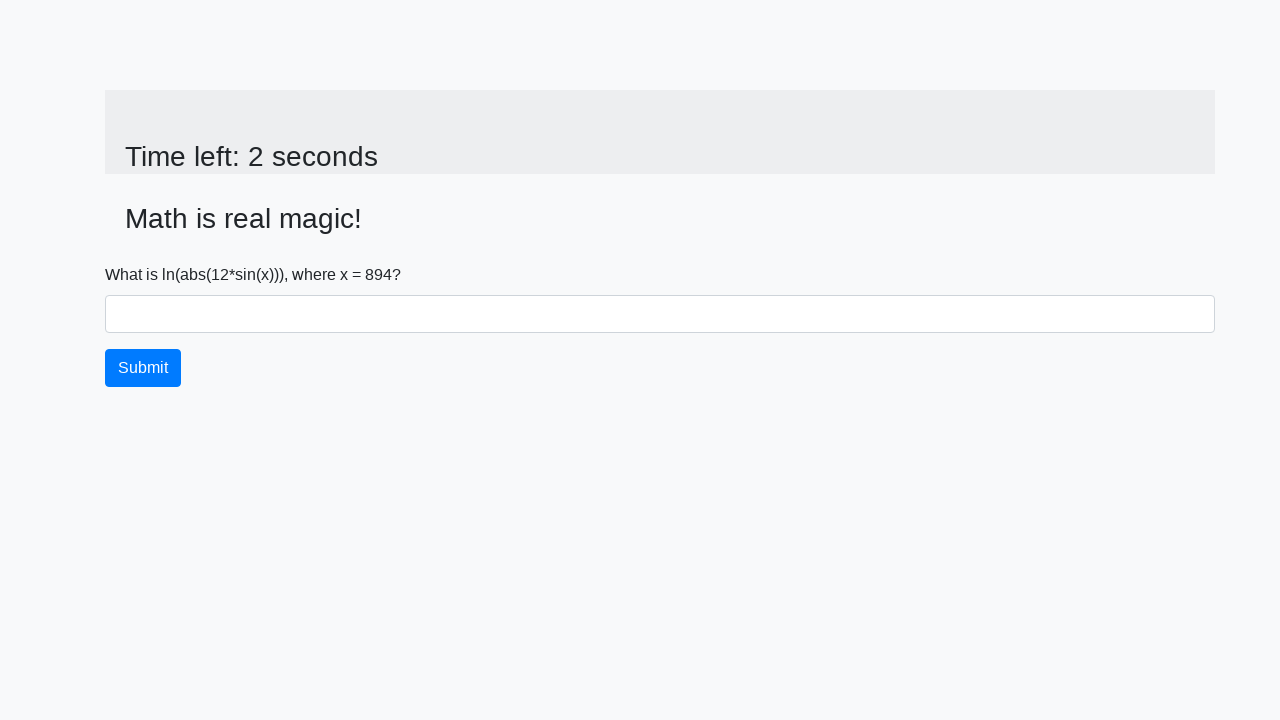

Retrieved number value from page: 894
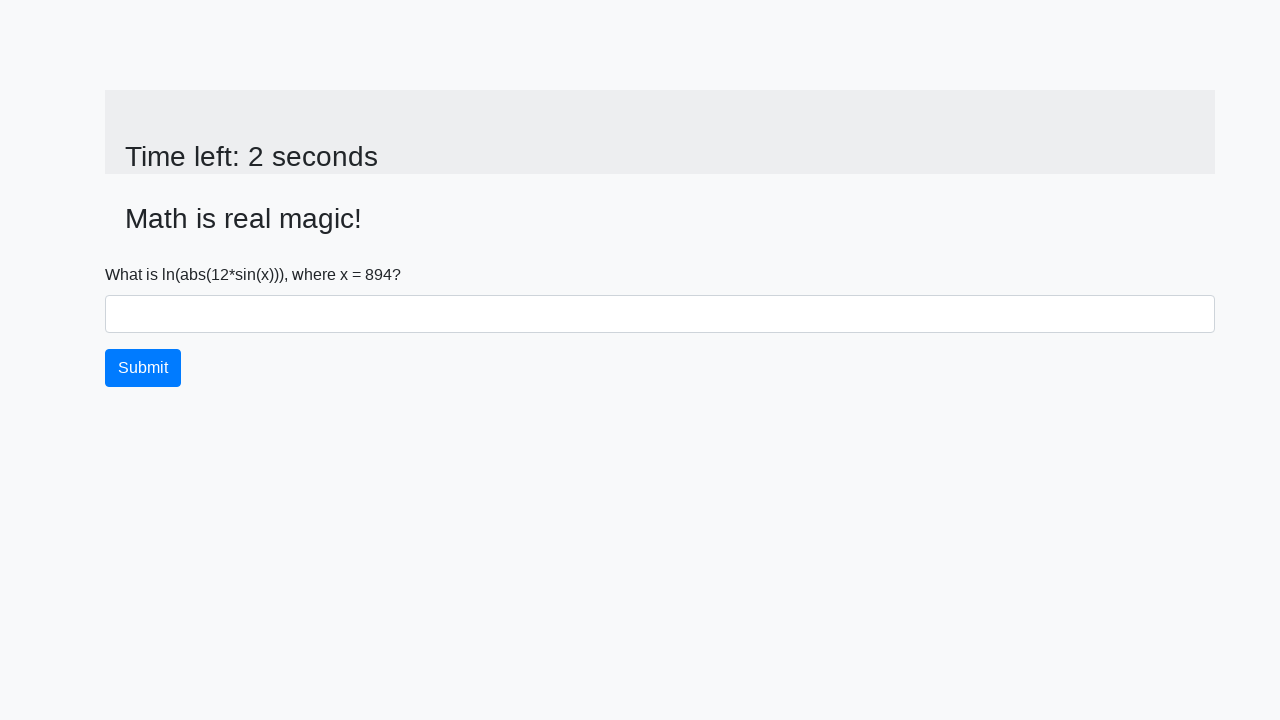

Calculated mathematical result and filled answer field on #answer
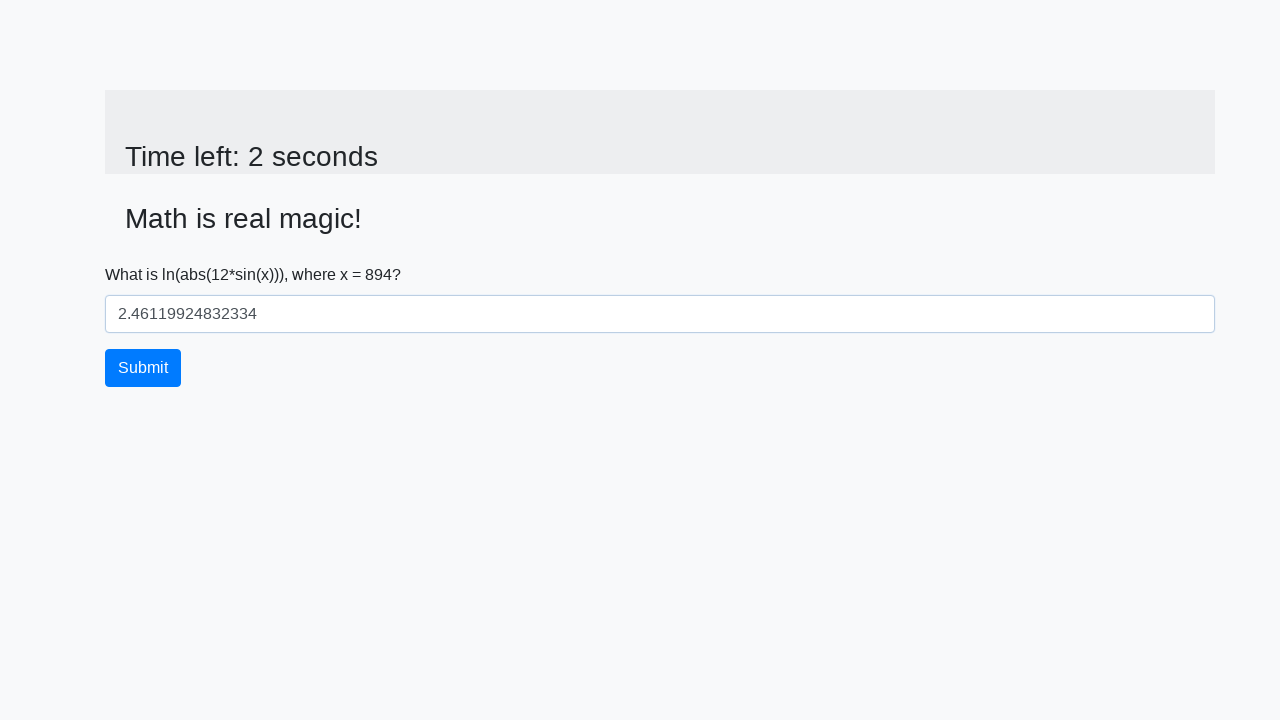

Clicked button to submit the form at (143, 368) on button.btn
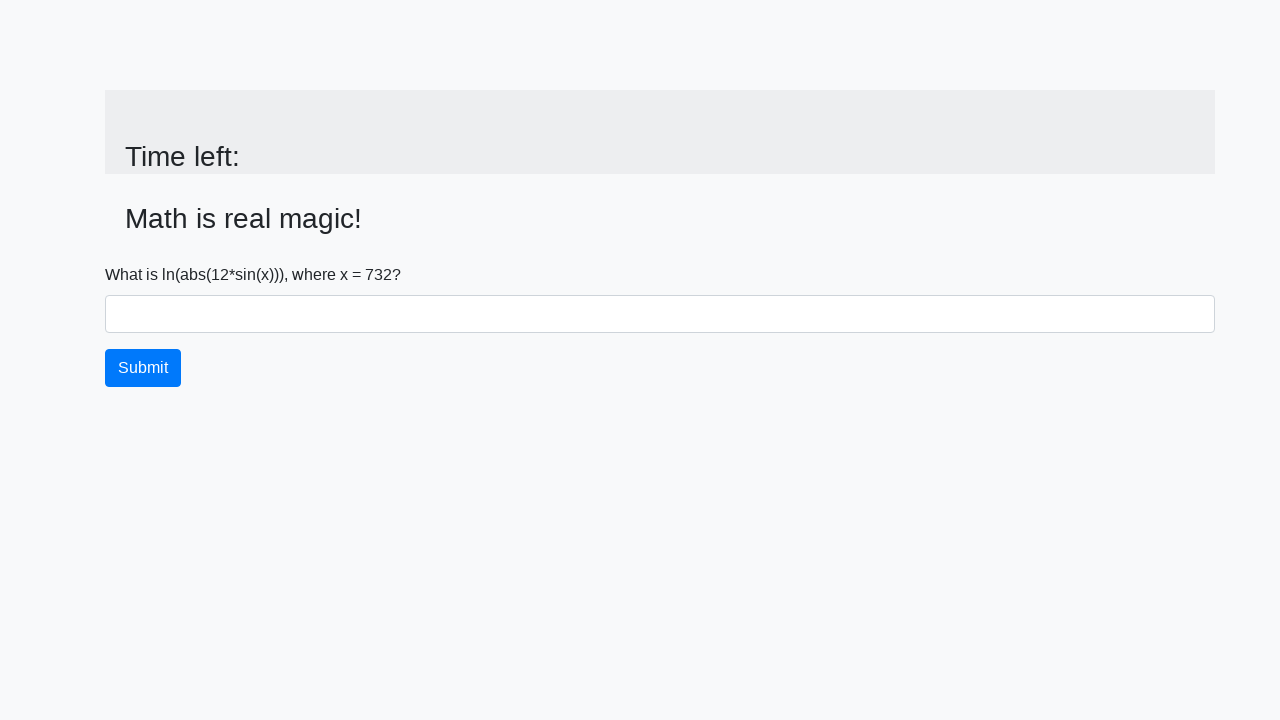

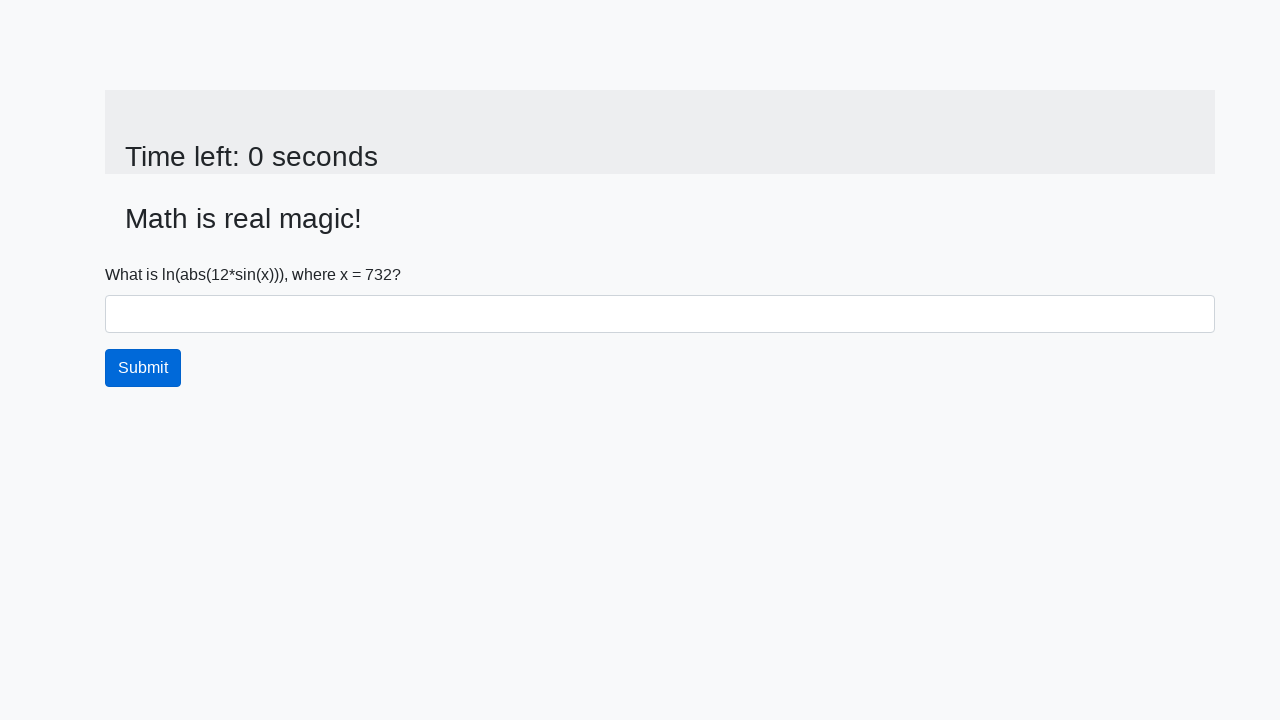